Tests filtering to display only active (non-completed) items

Starting URL: https://demo.playwright.dev/todomvc

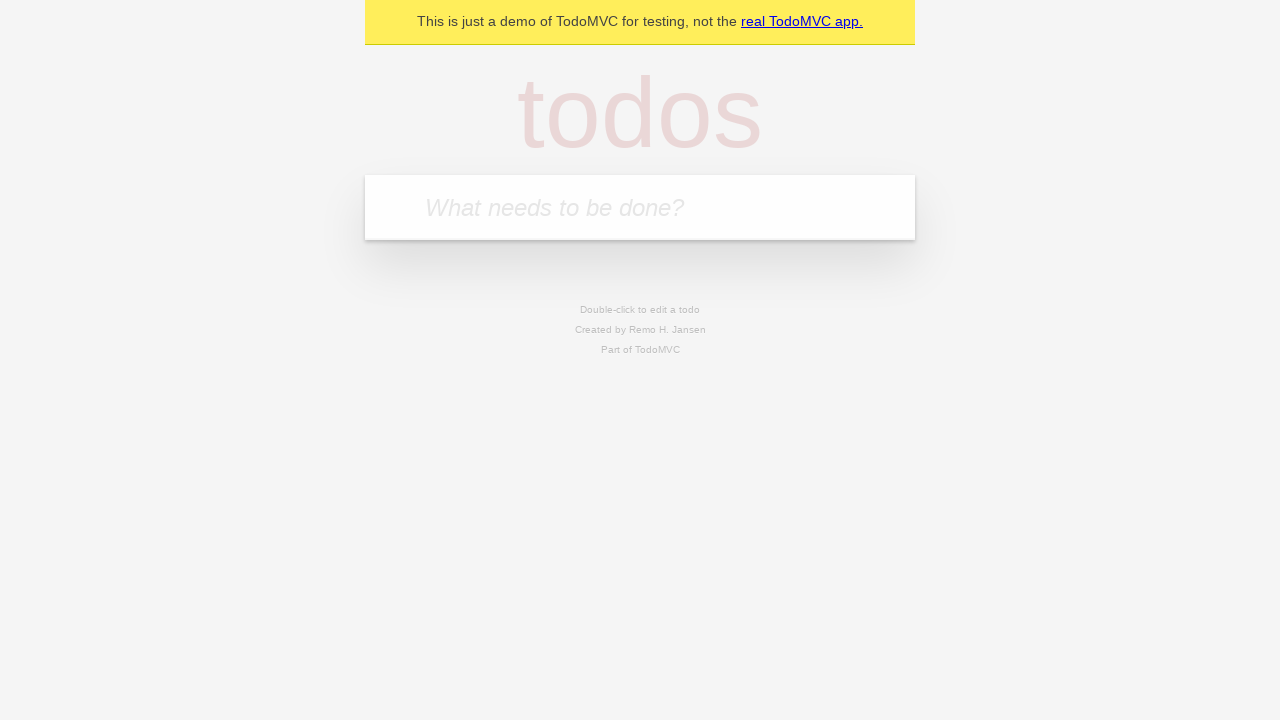

Navigated to TodoMVC demo application
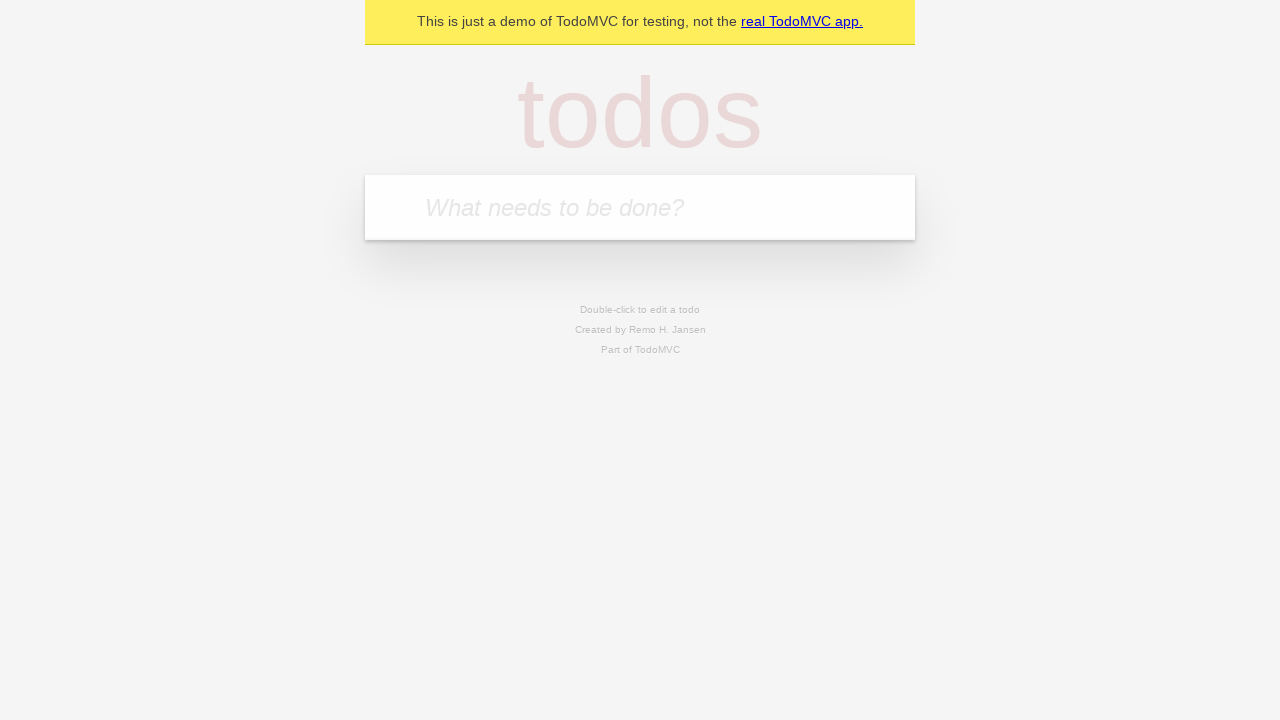

Filled todo input with 'buy some cheese' on internal:attr=[placeholder="What needs to be done?"i]
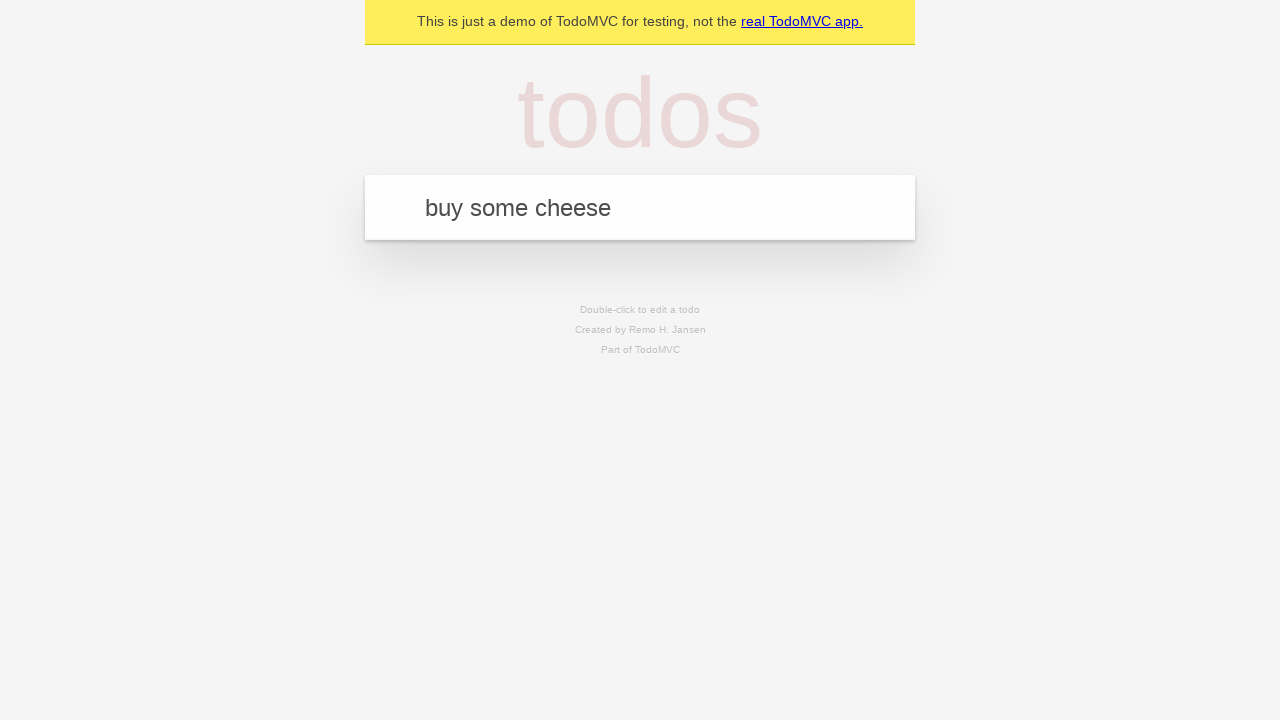

Pressed Enter to create todo 'buy some cheese' on internal:attr=[placeholder="What needs to be done?"i]
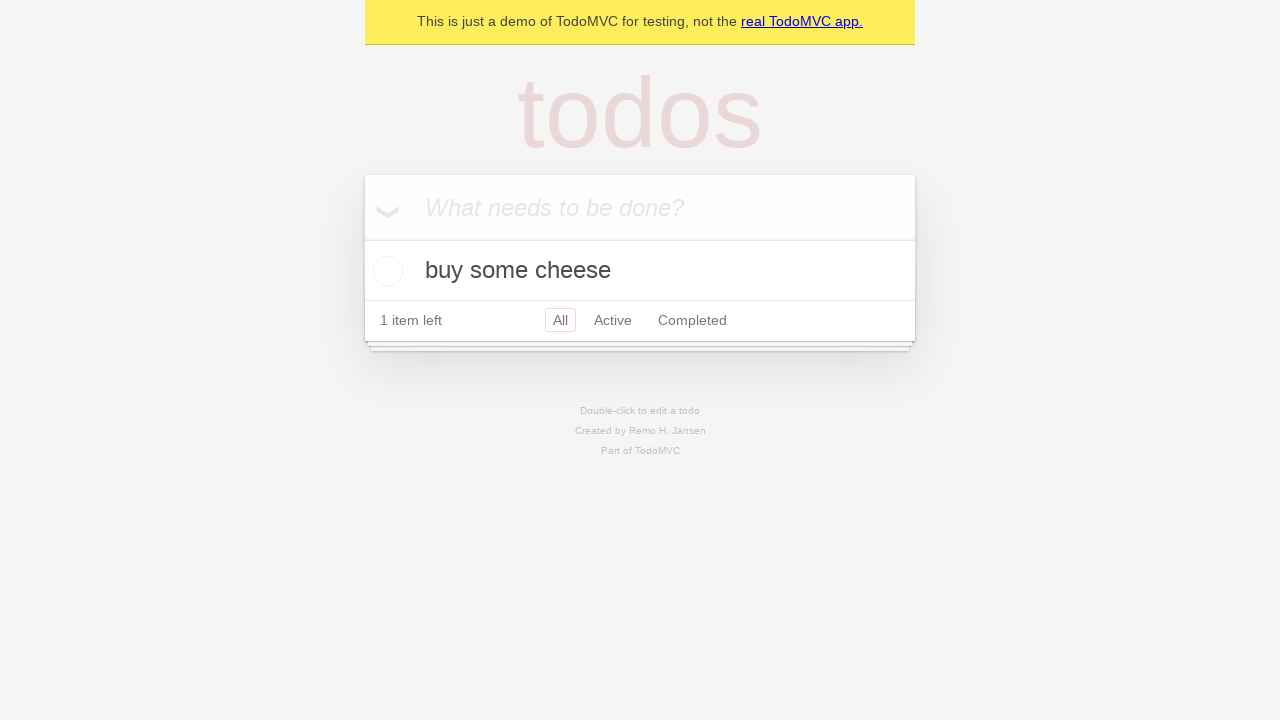

Filled todo input with 'feed the cat' on internal:attr=[placeholder="What needs to be done?"i]
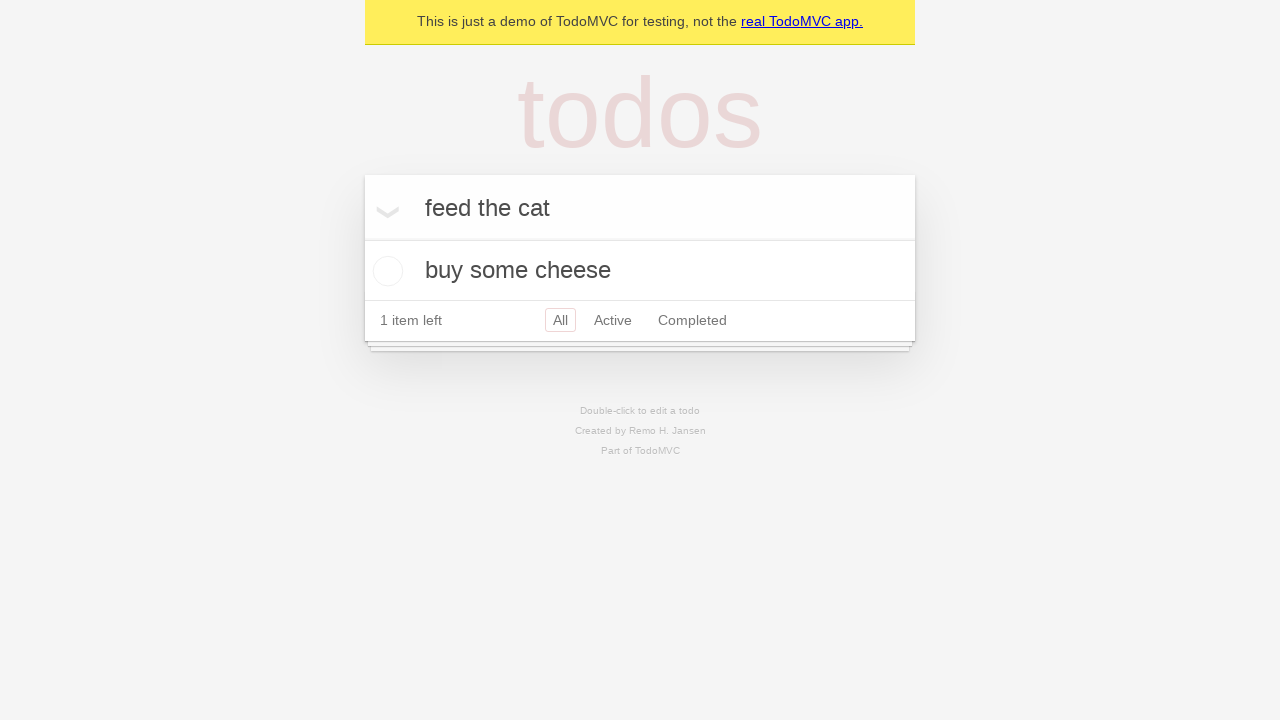

Pressed Enter to create todo 'feed the cat' on internal:attr=[placeholder="What needs to be done?"i]
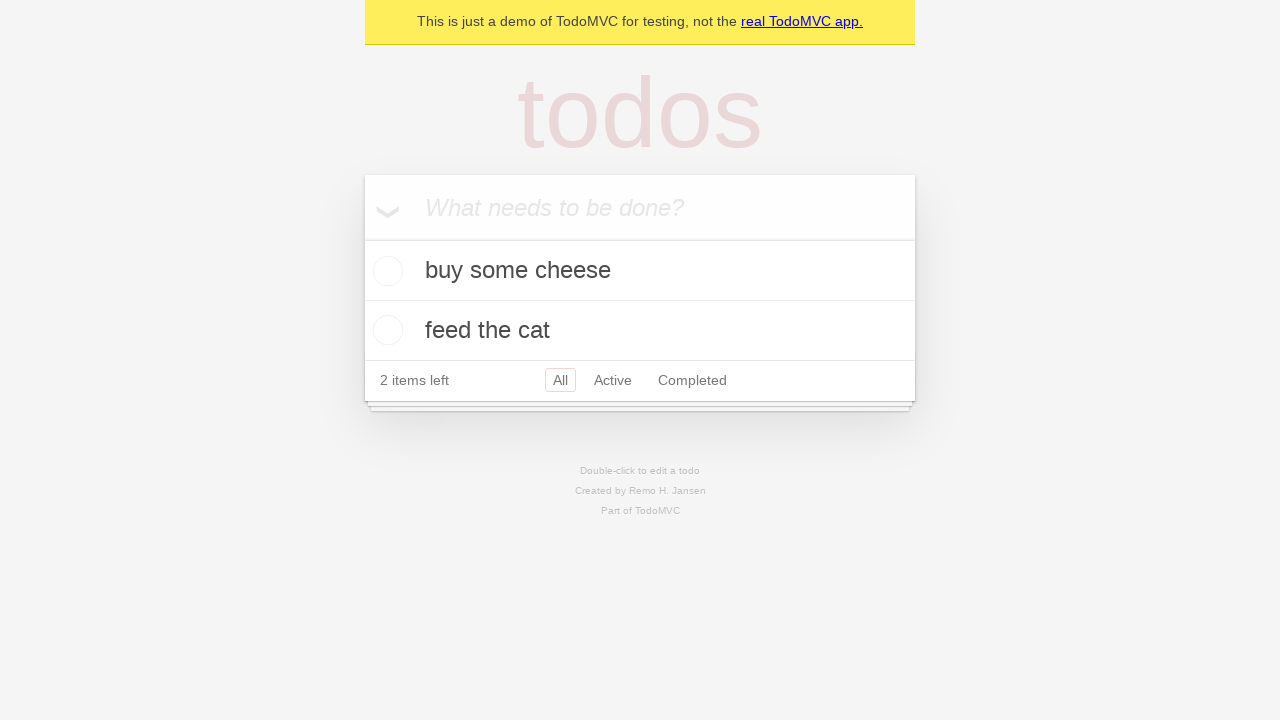

Filled todo input with 'book a doctors appointment' on internal:attr=[placeholder="What needs to be done?"i]
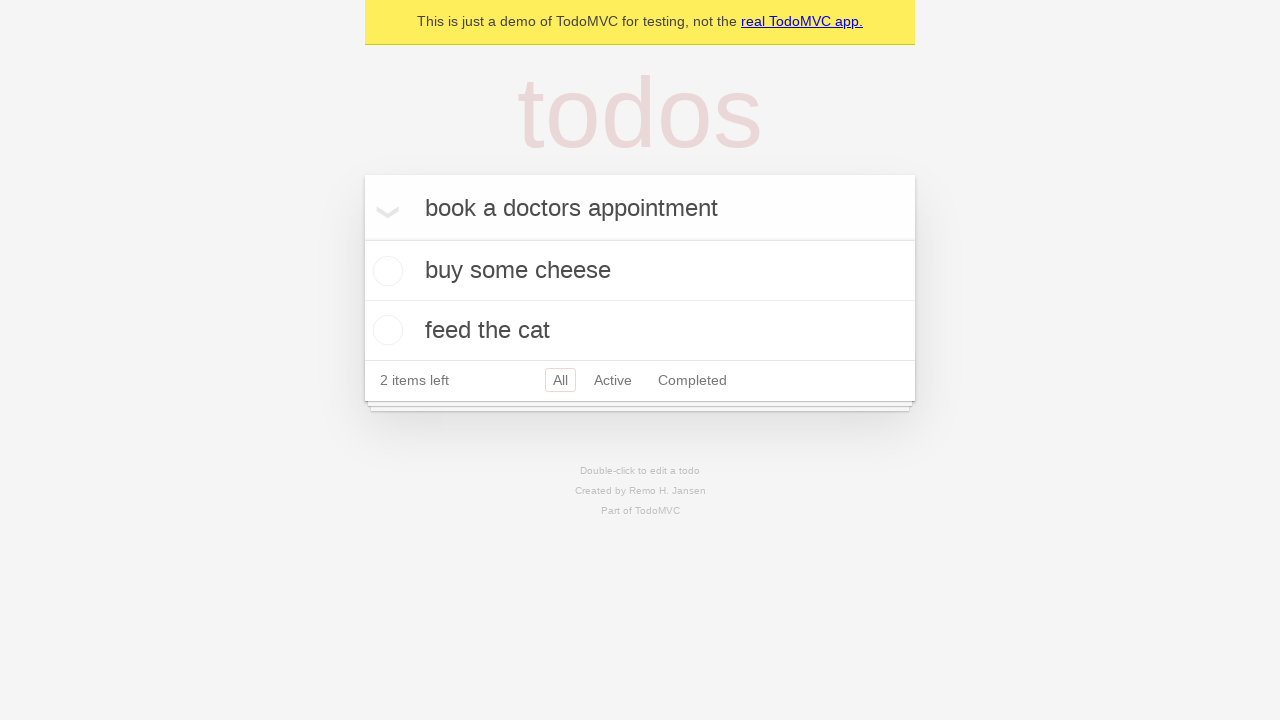

Pressed Enter to create todo 'book a doctors appointment' on internal:attr=[placeholder="What needs to be done?"i]
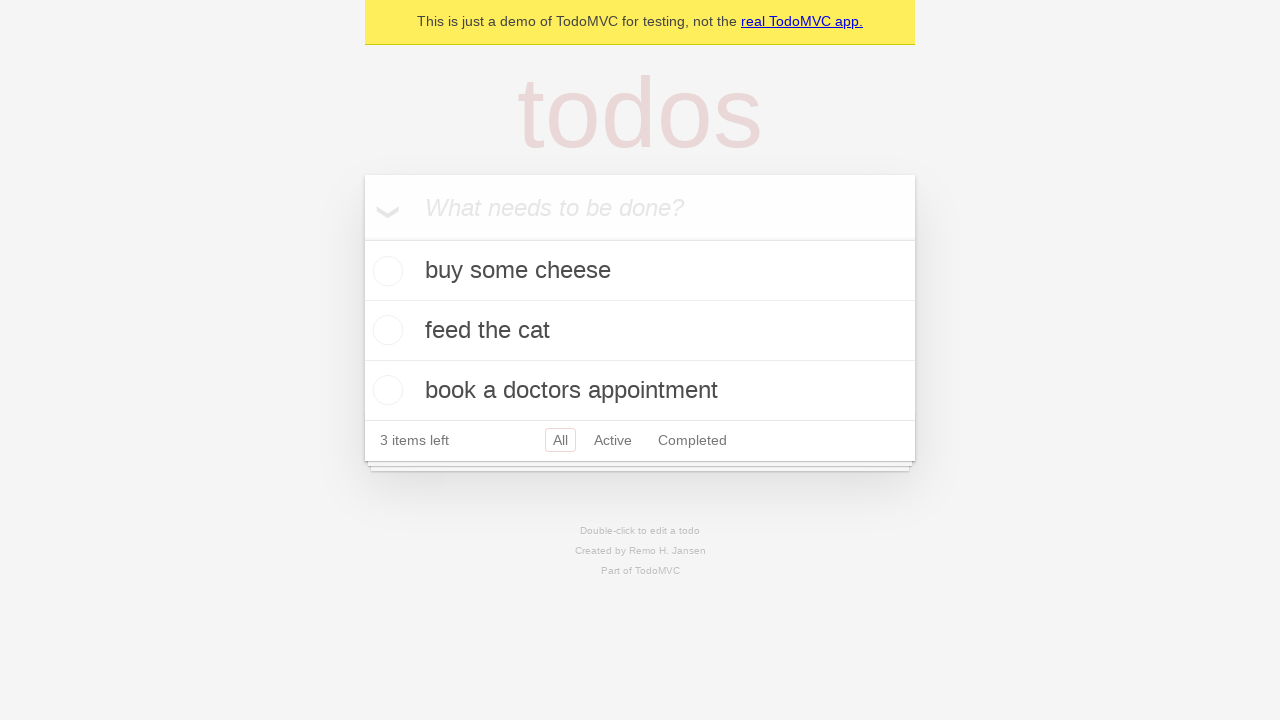

Checked the second todo item to mark it as completed at (385, 330) on internal:testid=[data-testid="todo-item"s] >> nth=1 >> internal:role=checkbox
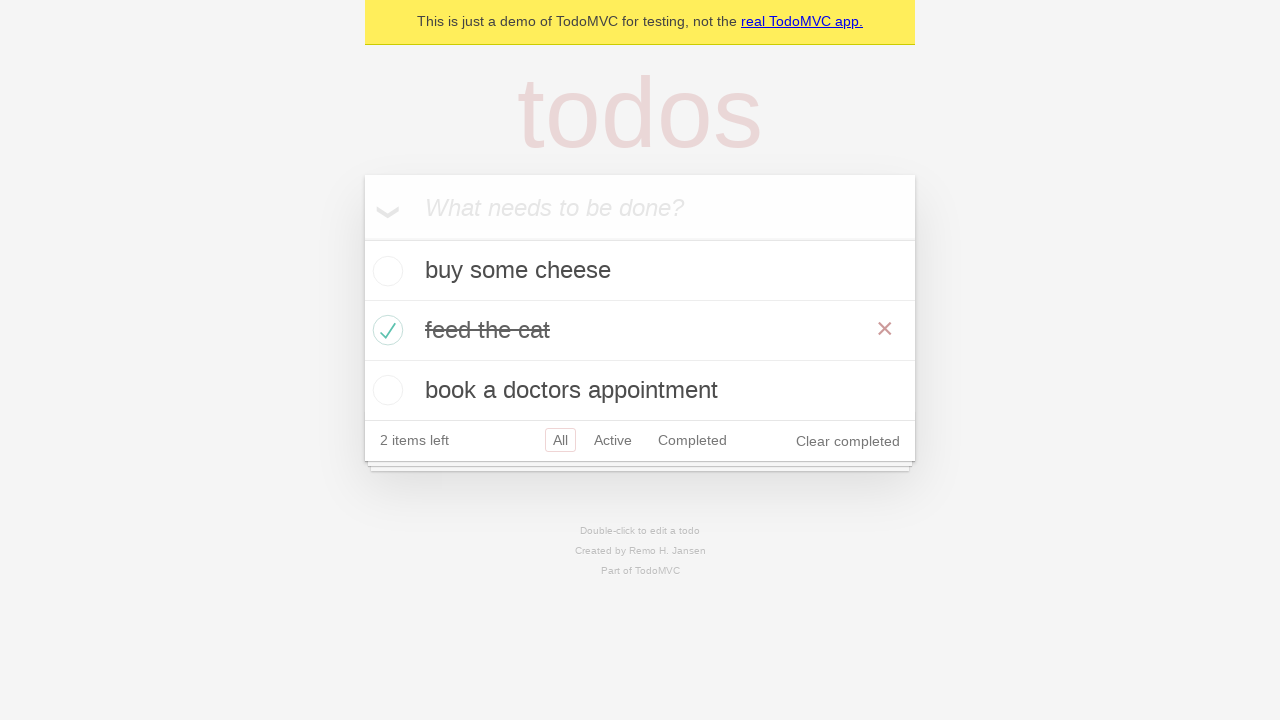

Clicked Active filter to display only active (non-completed) items at (613, 440) on internal:role=link[name="Active"i]
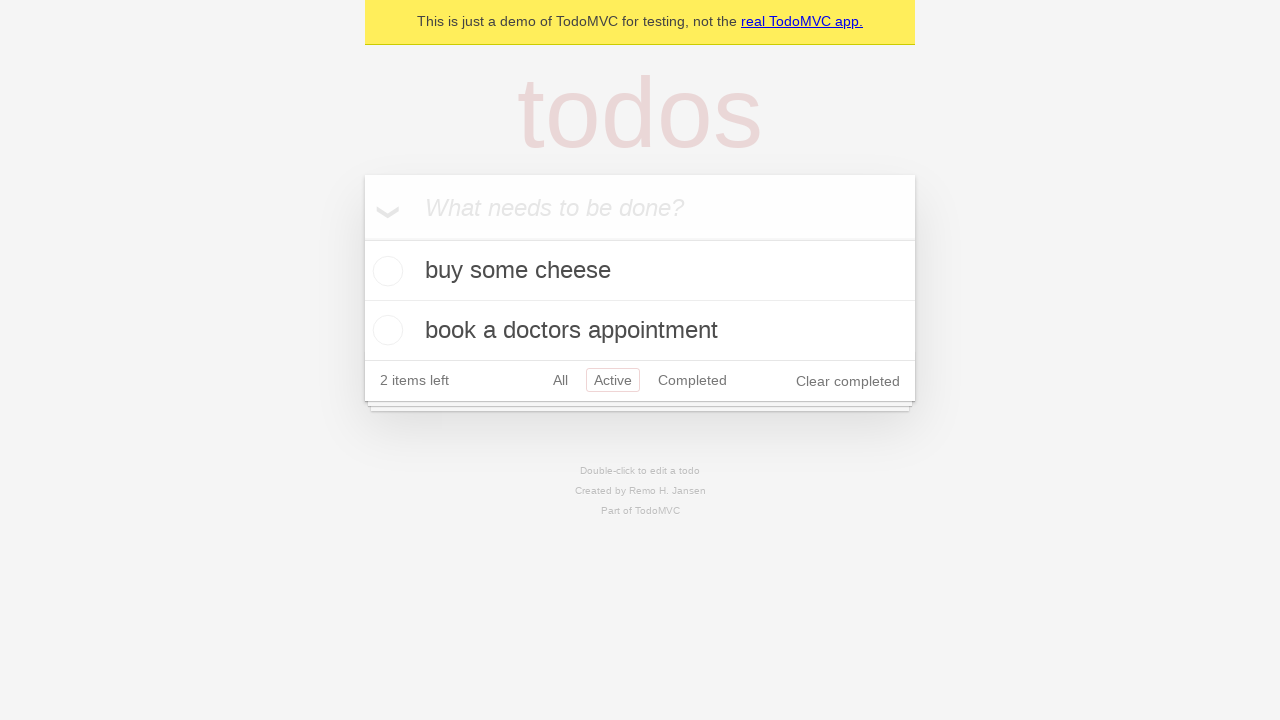

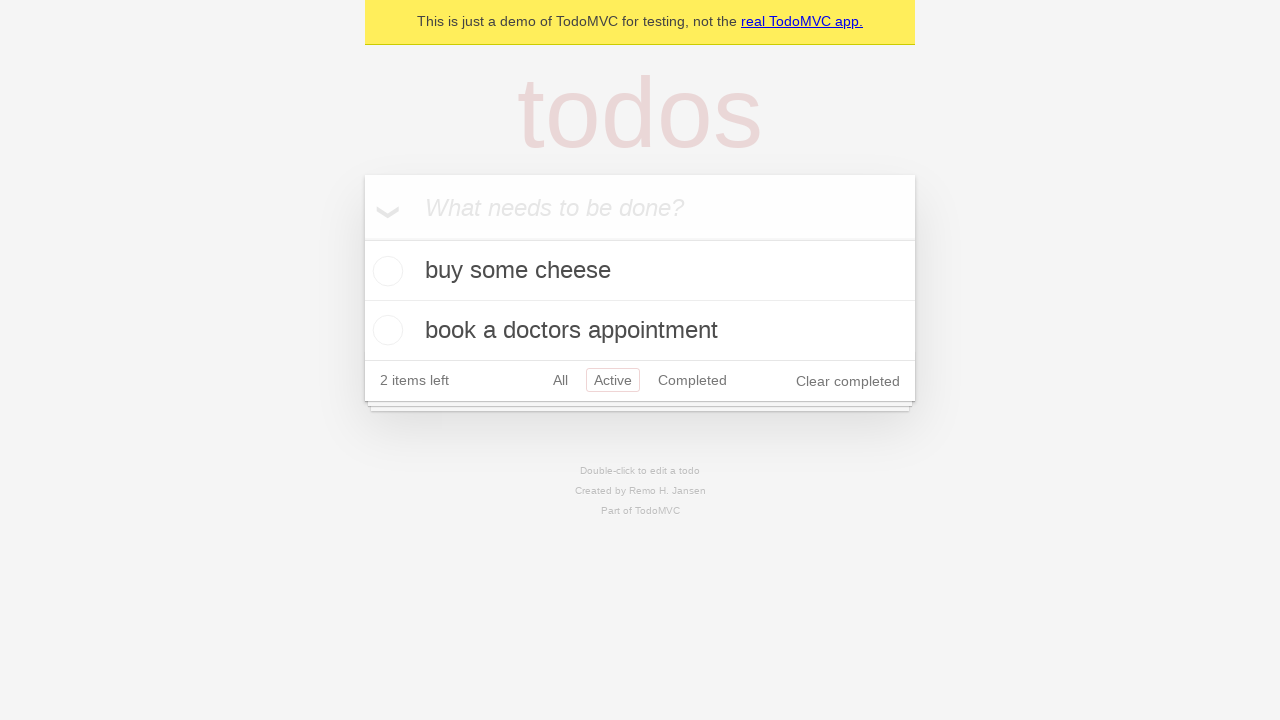